Tests mouse click and hold action by navigating to the Mouse Actions section, clicking on "Click & Hold" option, and performing a click-and-hold followed by release on a circular element.

Starting URL: https://demoapps.qspiders.com/ui?scenario=1

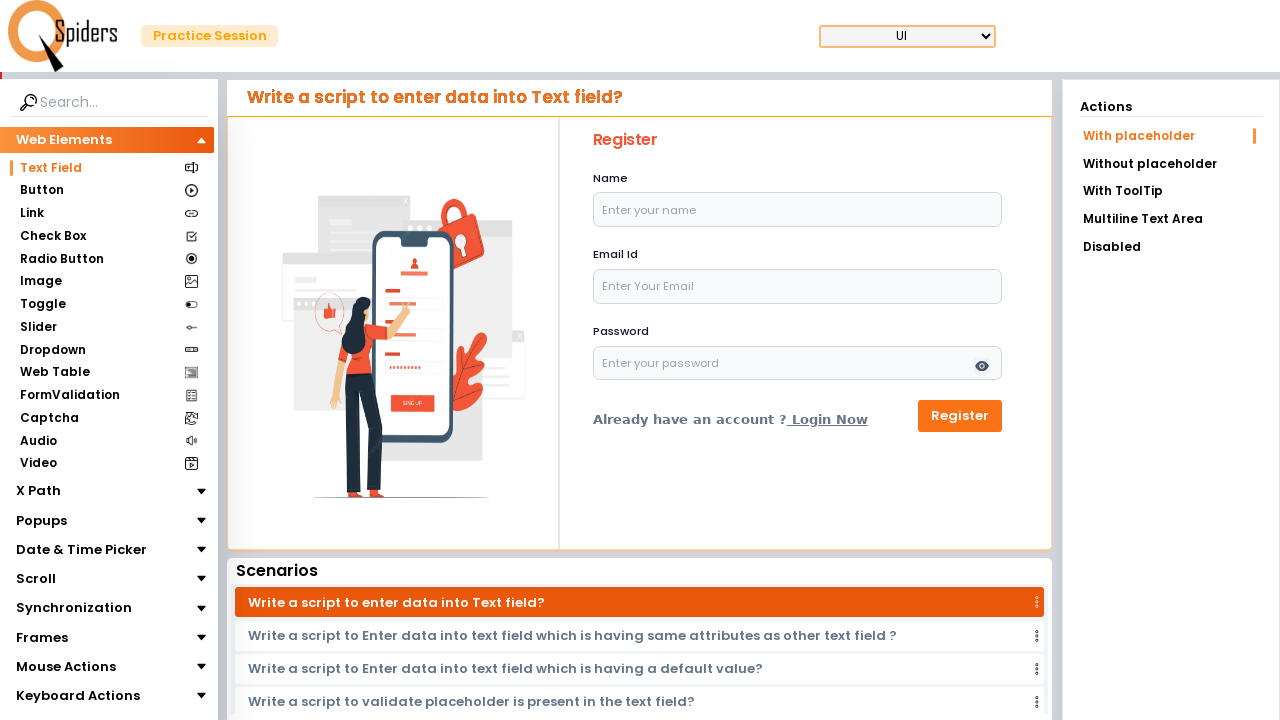

Clicked on 'Mouse Actions' section at (66, 667) on xpath=//section[text()='Mouse Actions']
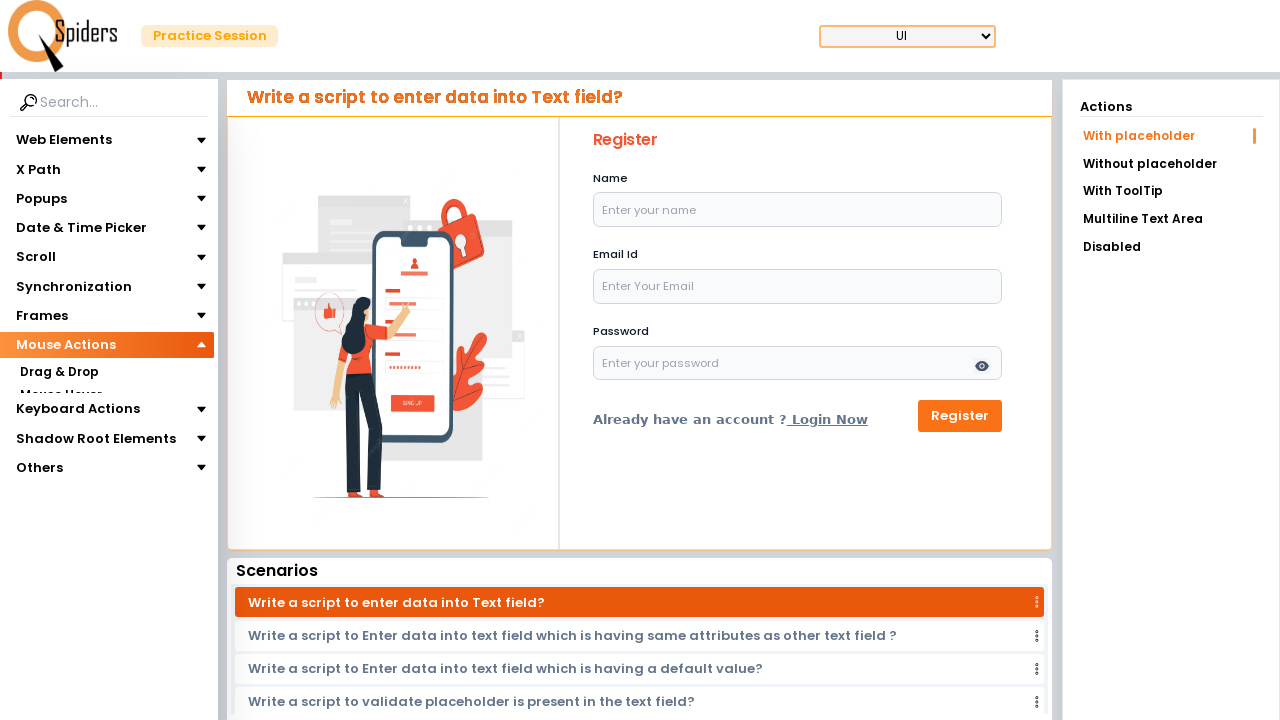

Clicked on 'Click & Hold' option at (58, 418) on xpath=//section[text()='Click & Hold']
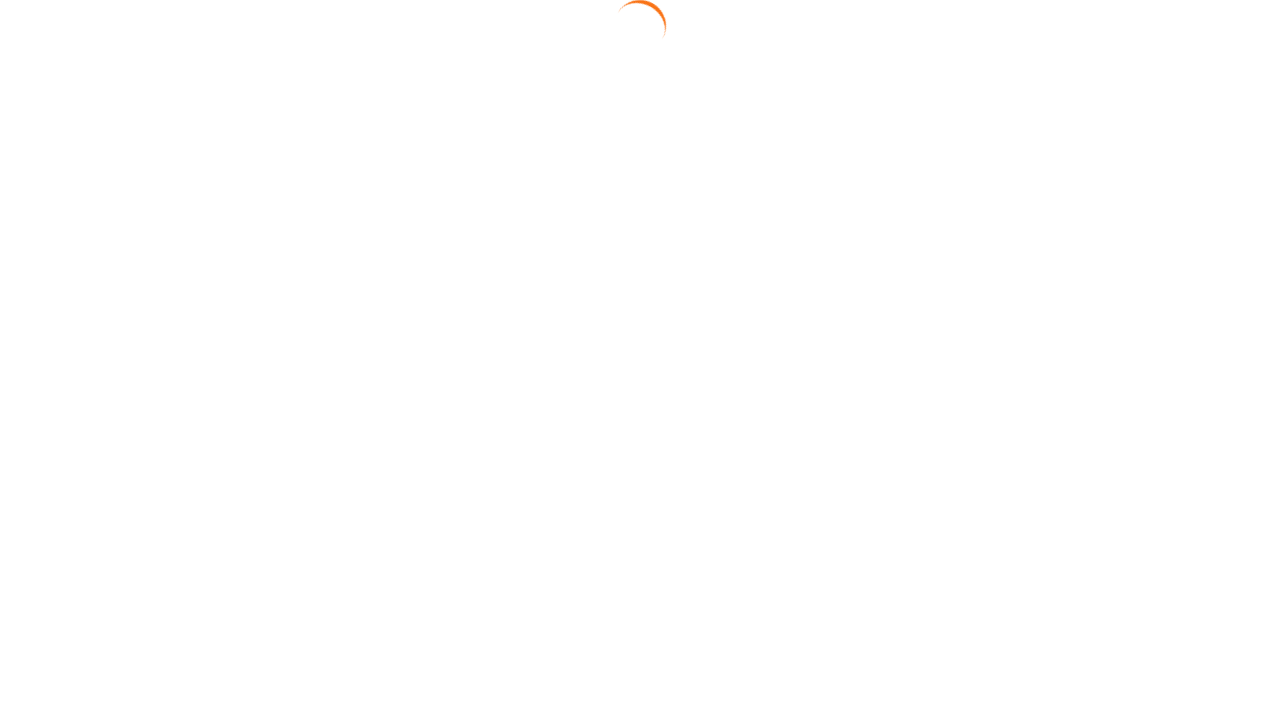

Located the circle element
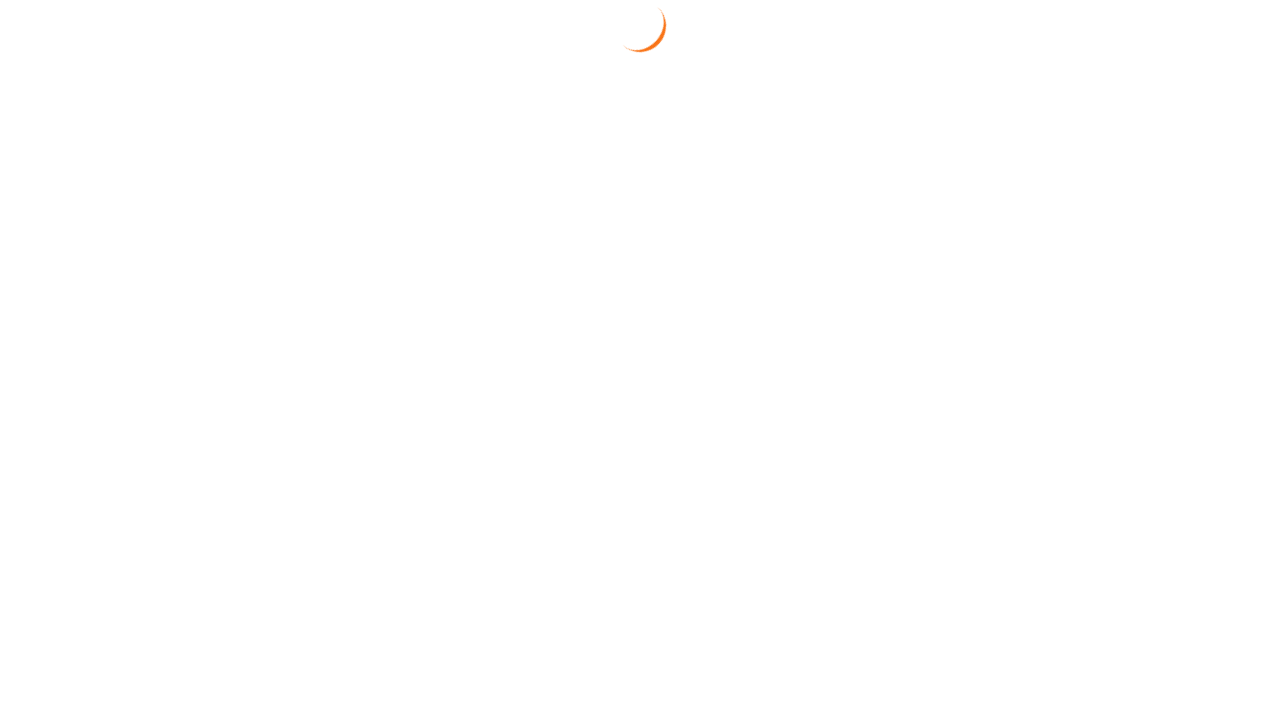

Hovered over the circle element at (644, 323) on #circle
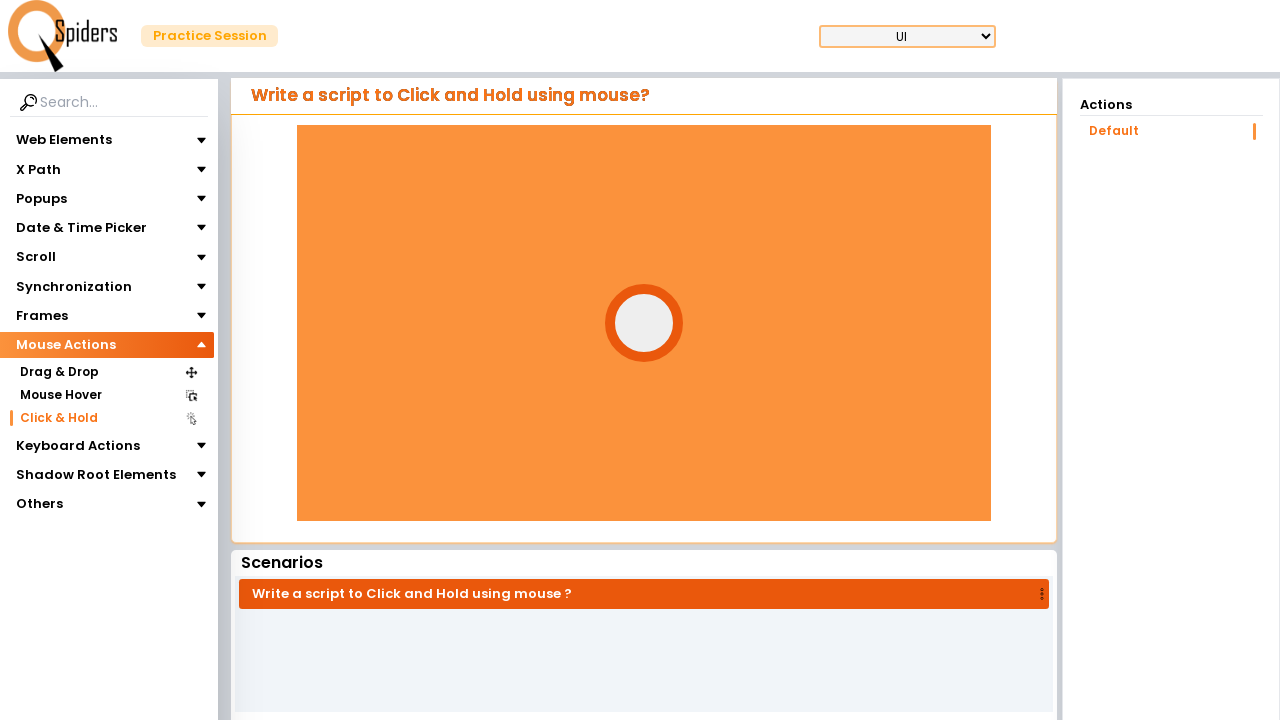

Pressed mouse button down on circle element at (644, 323)
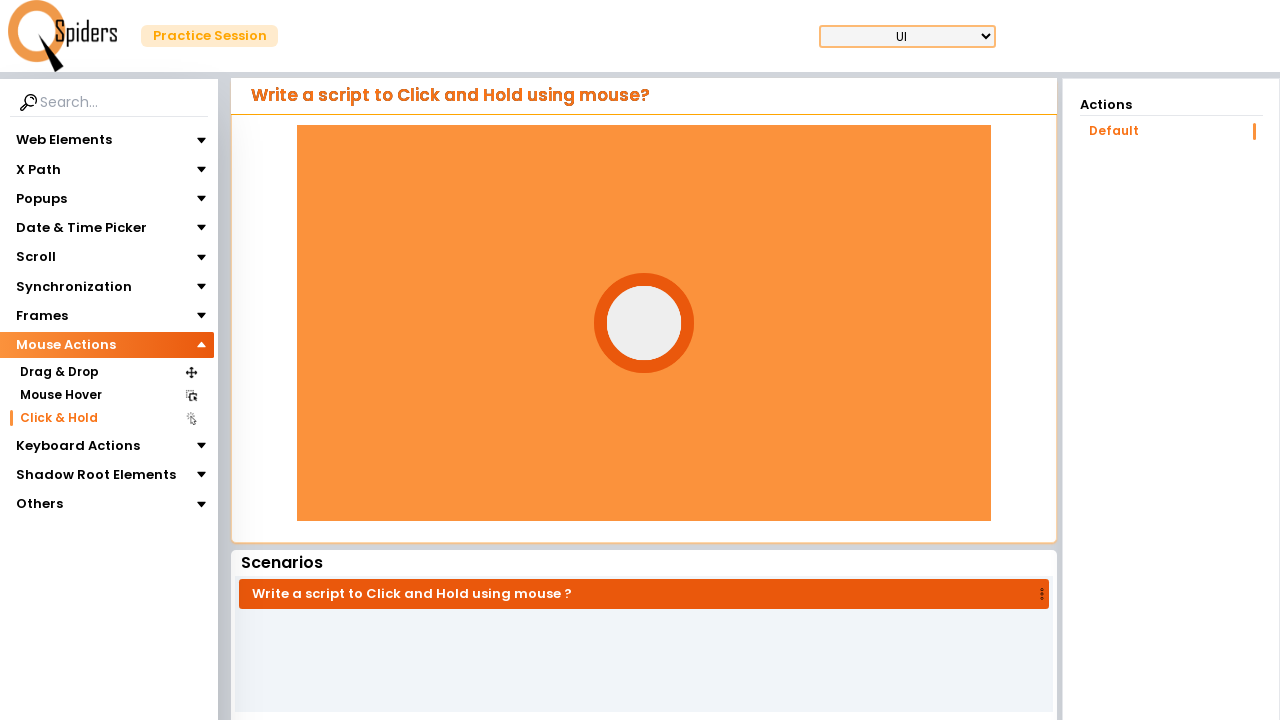

Held mouse button down for 3 seconds
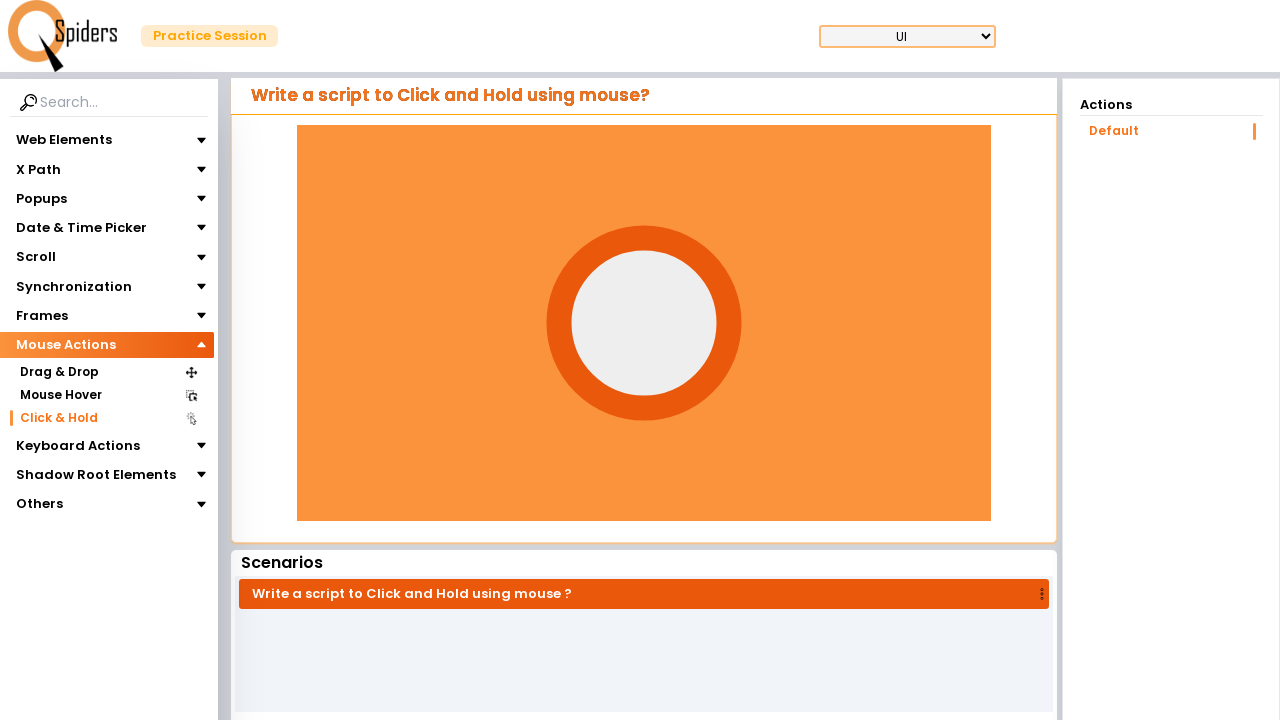

Released mouse button at (644, 323)
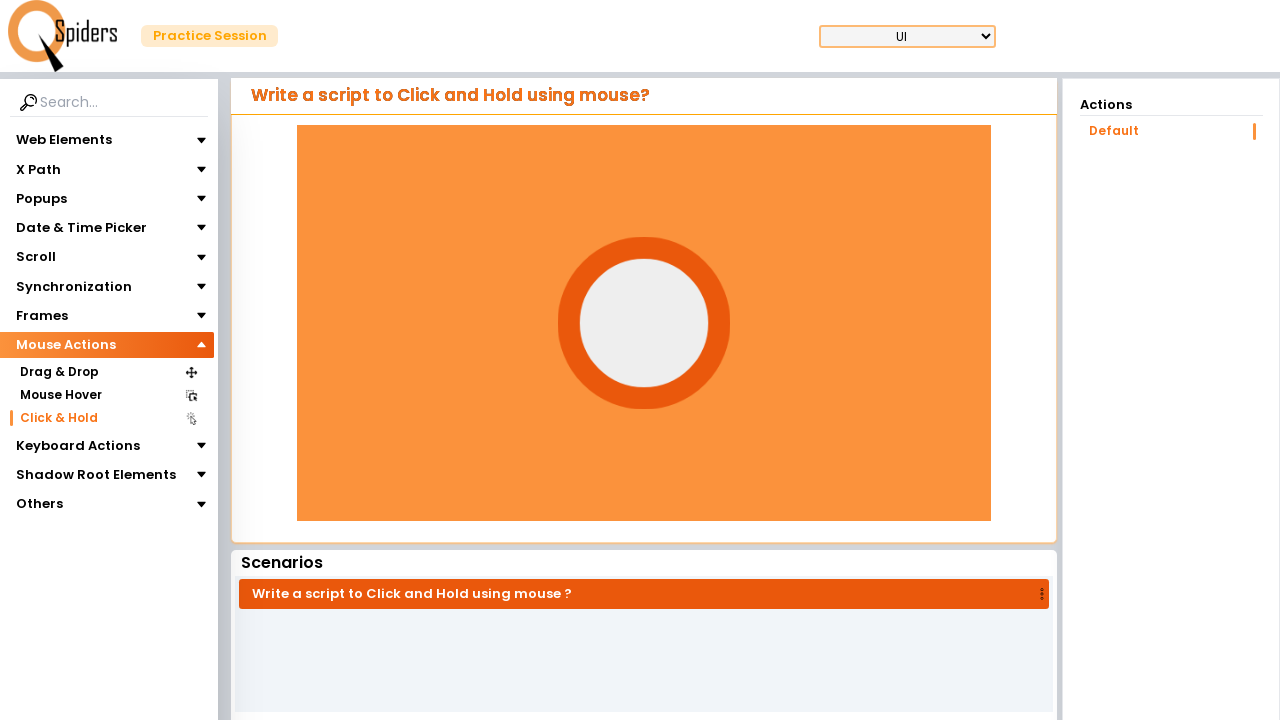

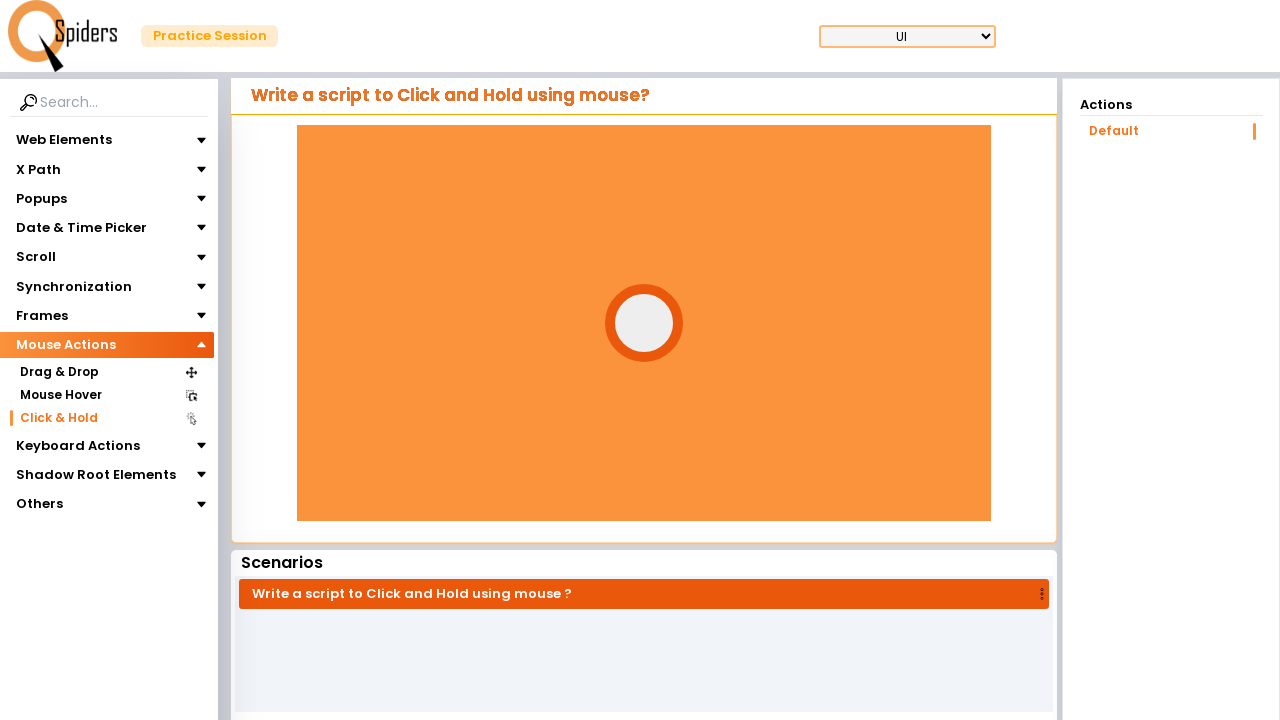